Navigates to the KFC India online ordering website and verifies the page loads by checking the current URL

Starting URL: https://online.kfc.co.in/

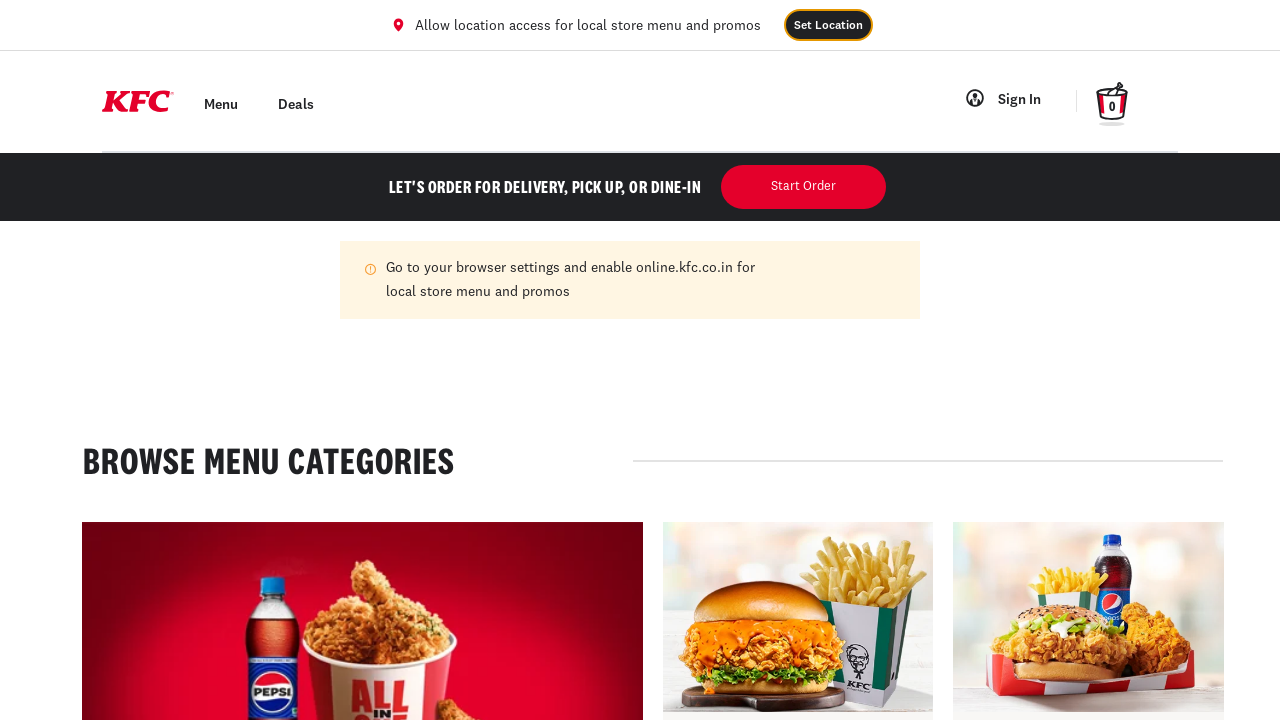

Waited for page to reach domcontentloaded state
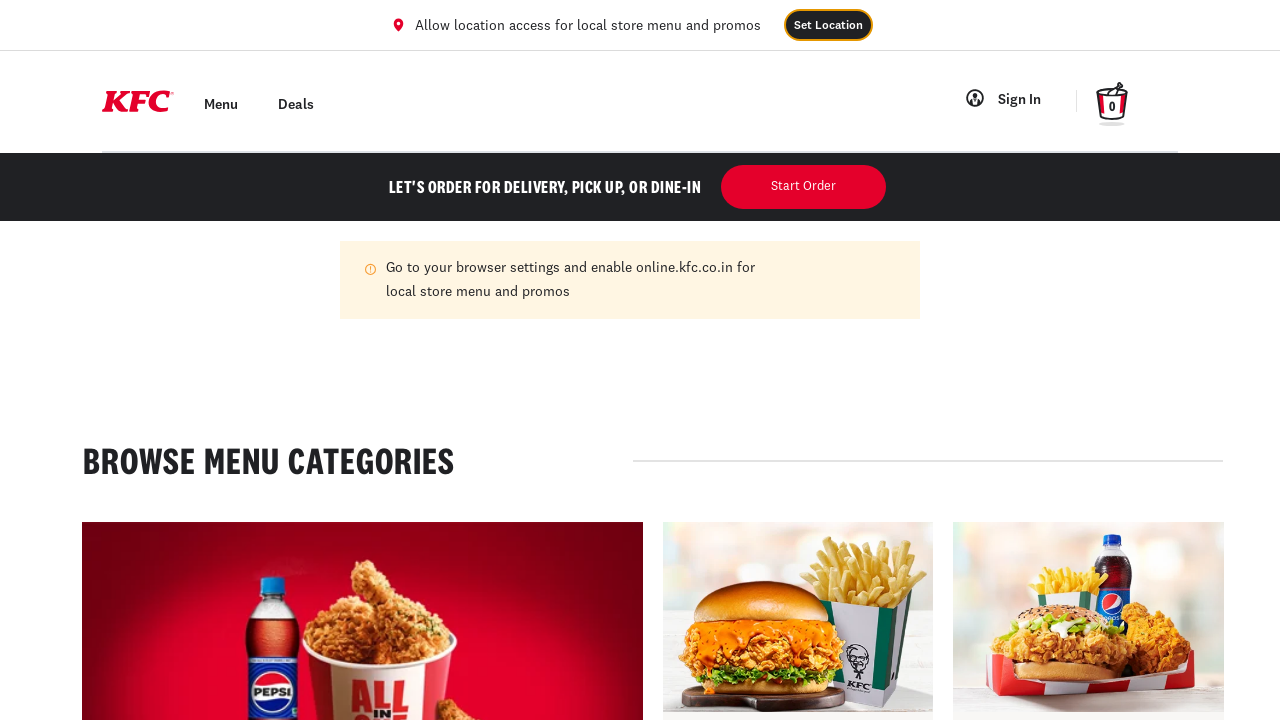

Retrieved current URL: https://online.kfc.co.in/
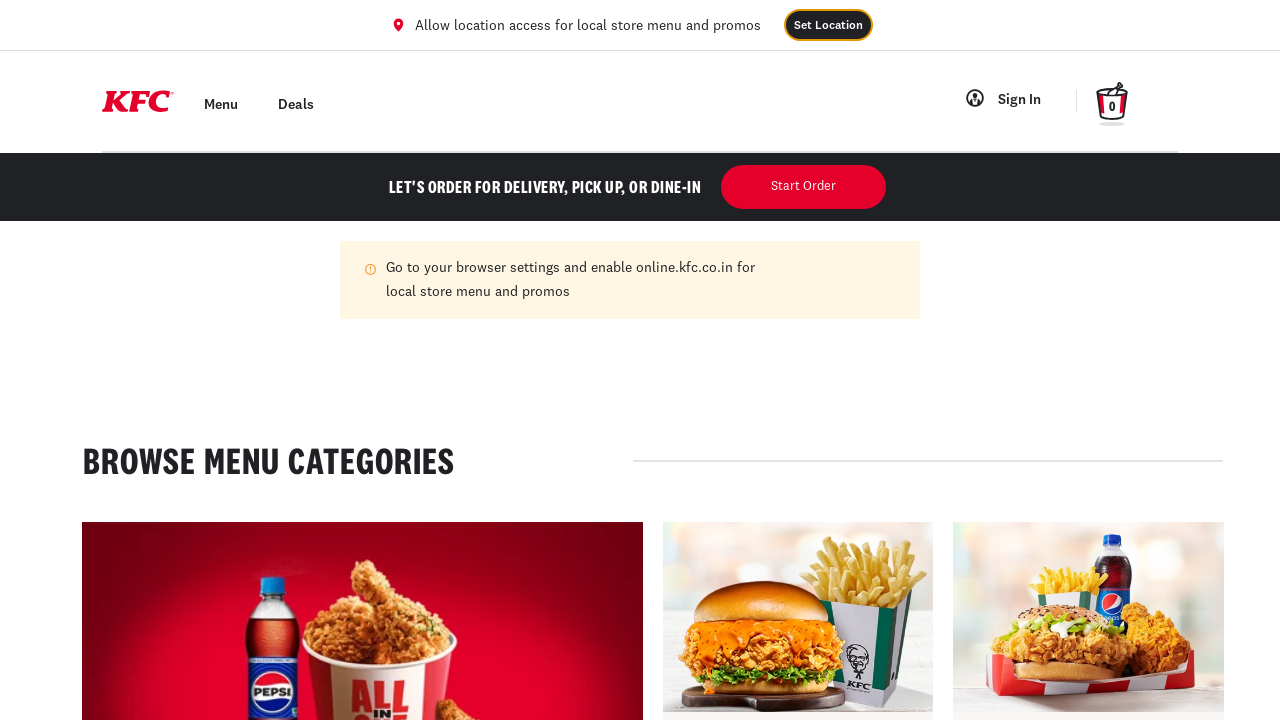

Verified that current URL contains 'kfc.co.in'
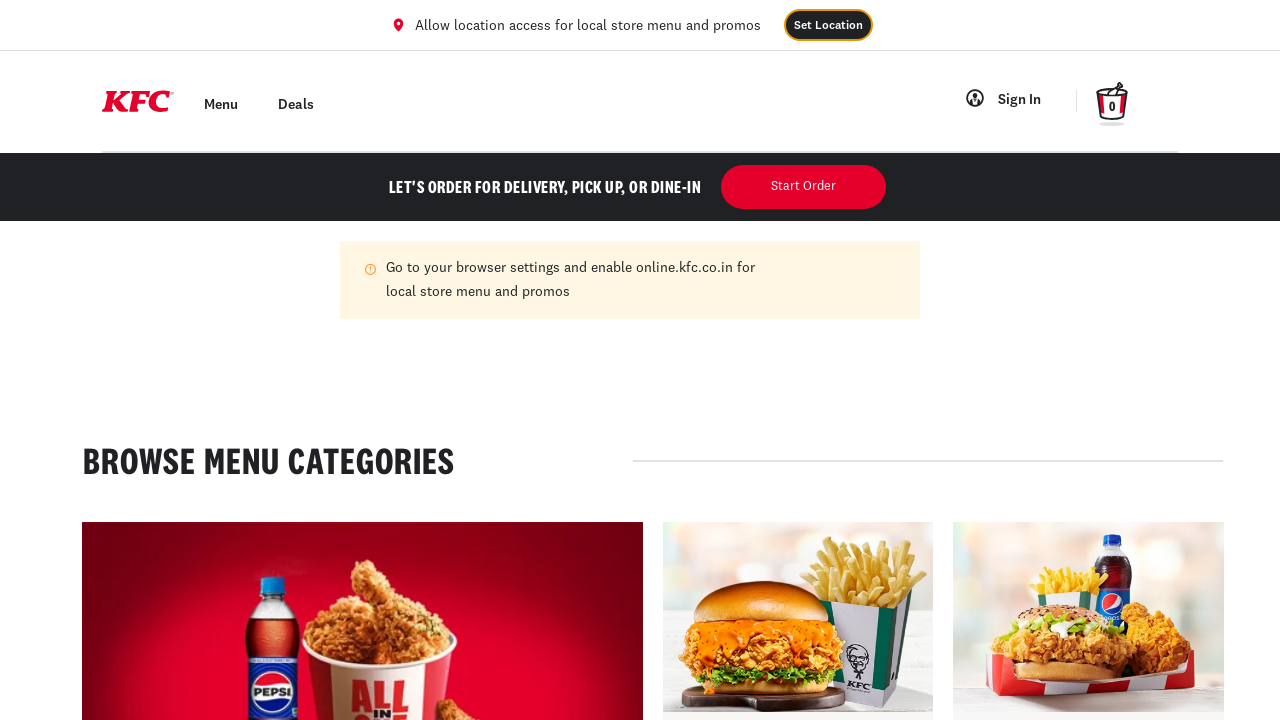

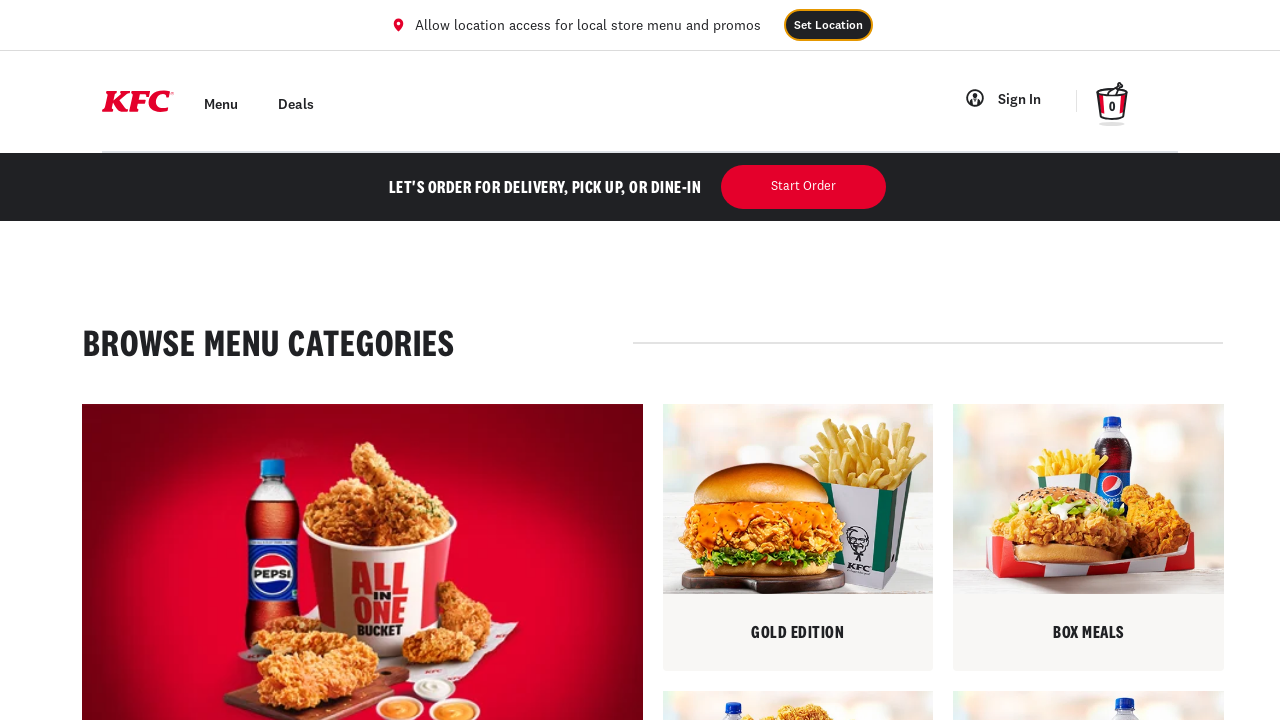